Tests dynamic calendar date selection by selecting round trip option, navigating to May, and selecting the 1st day of the month

Starting URL: https://rahulshettyacademy.com/dropdownsPractise/

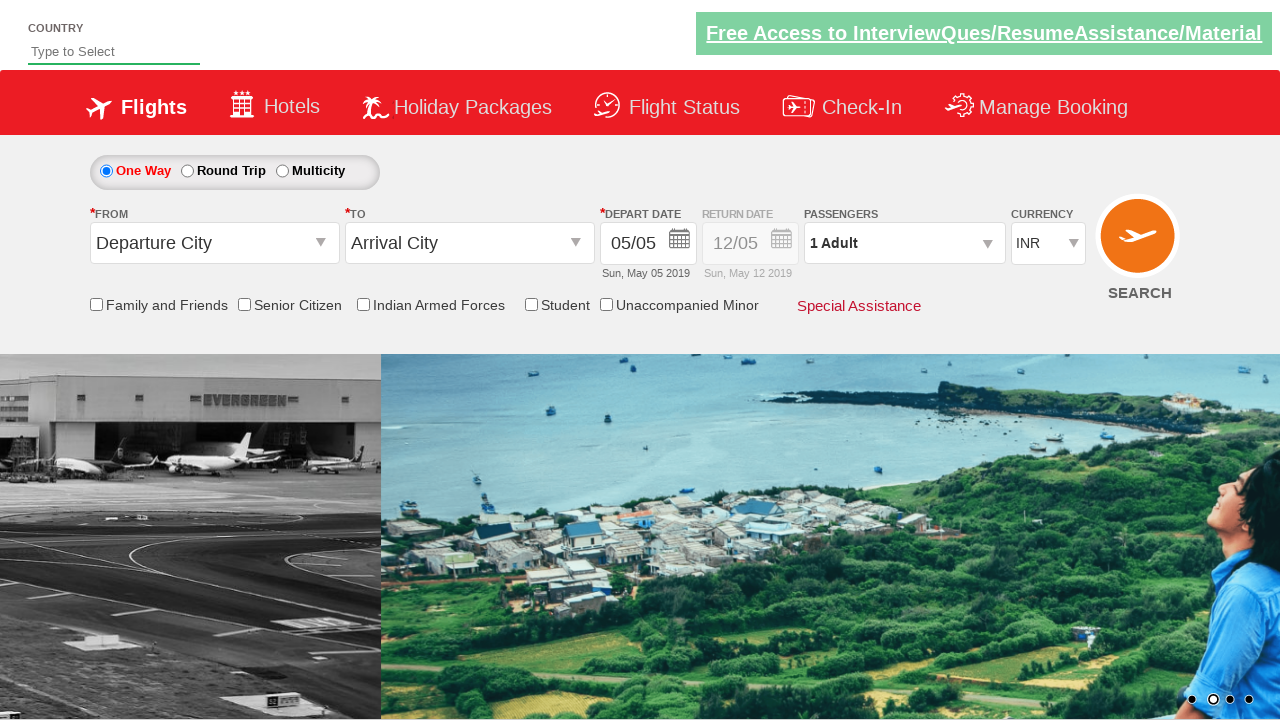

Selected Round trip option at (187, 171) on #ctl00_mainContent_rbtnl_Trip_1
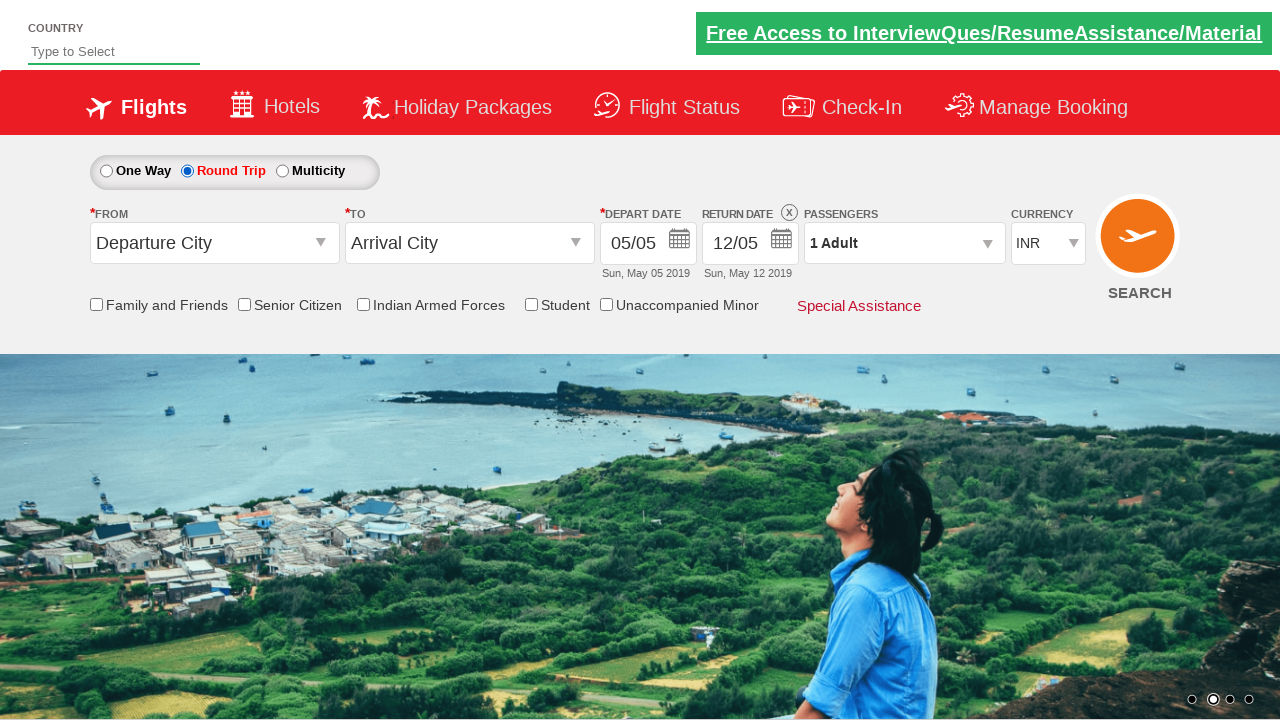

Opened date picker calendar at (648, 244) on #ctl00_mainContent_view_date1
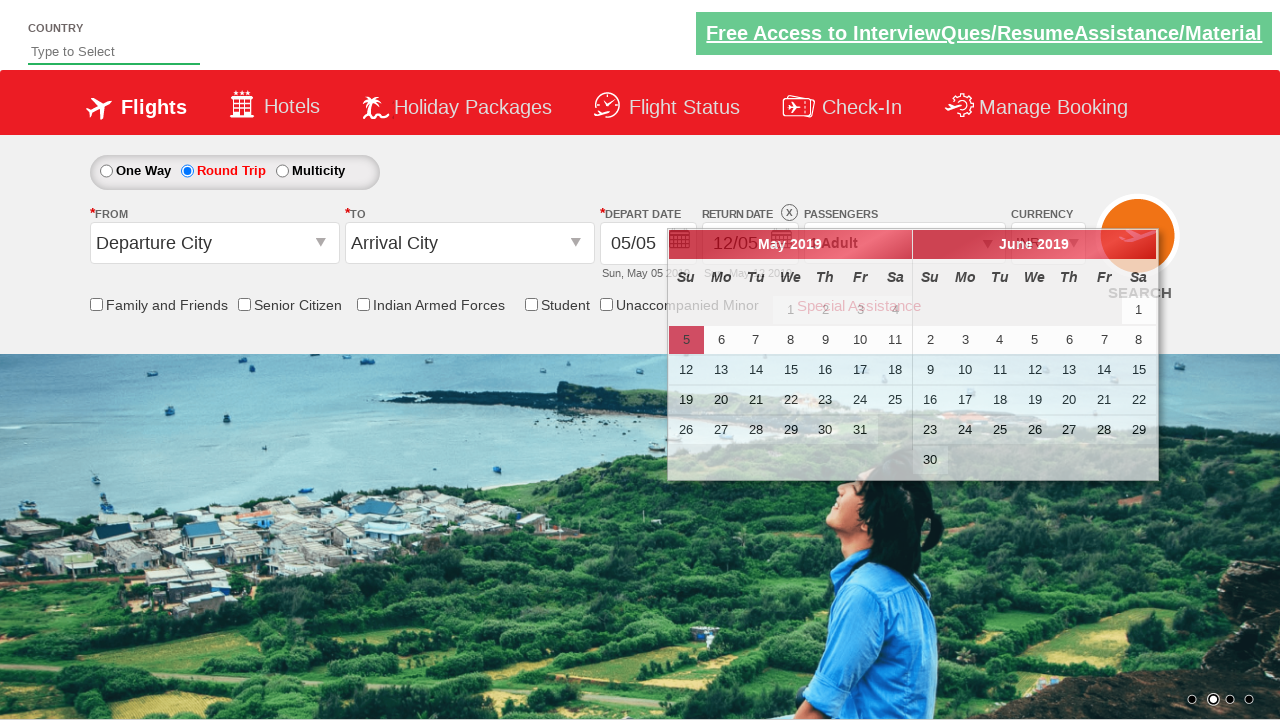

Navigated to next month in calendar at (1141, 245) on xpath=//span[@class='ui-icon ui-icon-circle-triangle-e']
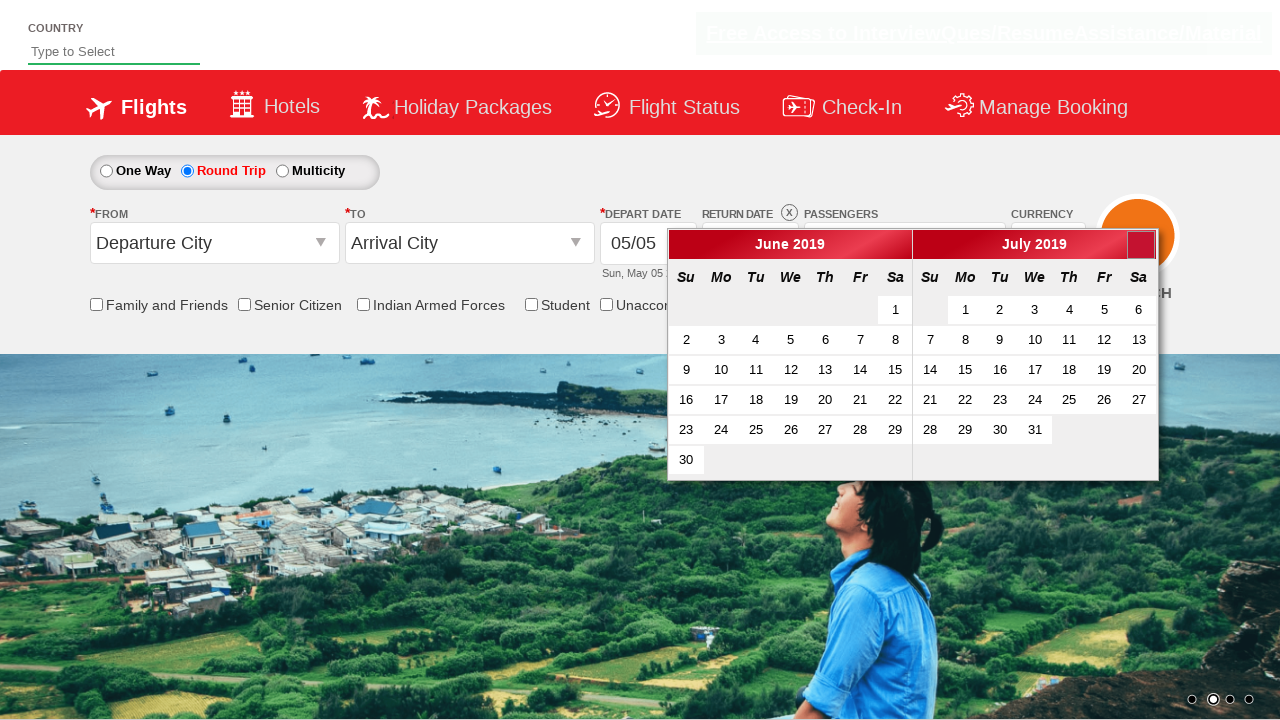

Navigated to next month in calendar at (1141, 245) on xpath=//span[@class='ui-icon ui-icon-circle-triangle-e']
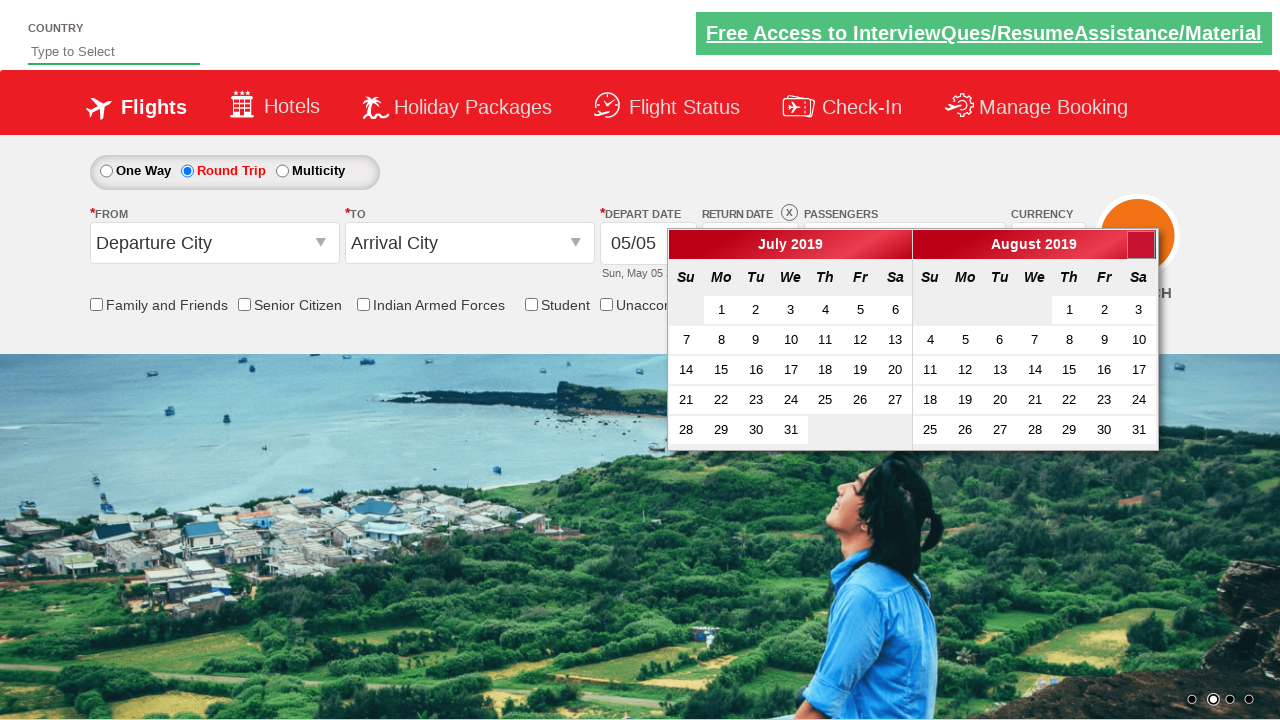

Navigated to next month in calendar at (1141, 245) on xpath=//span[@class='ui-icon ui-icon-circle-triangle-e']
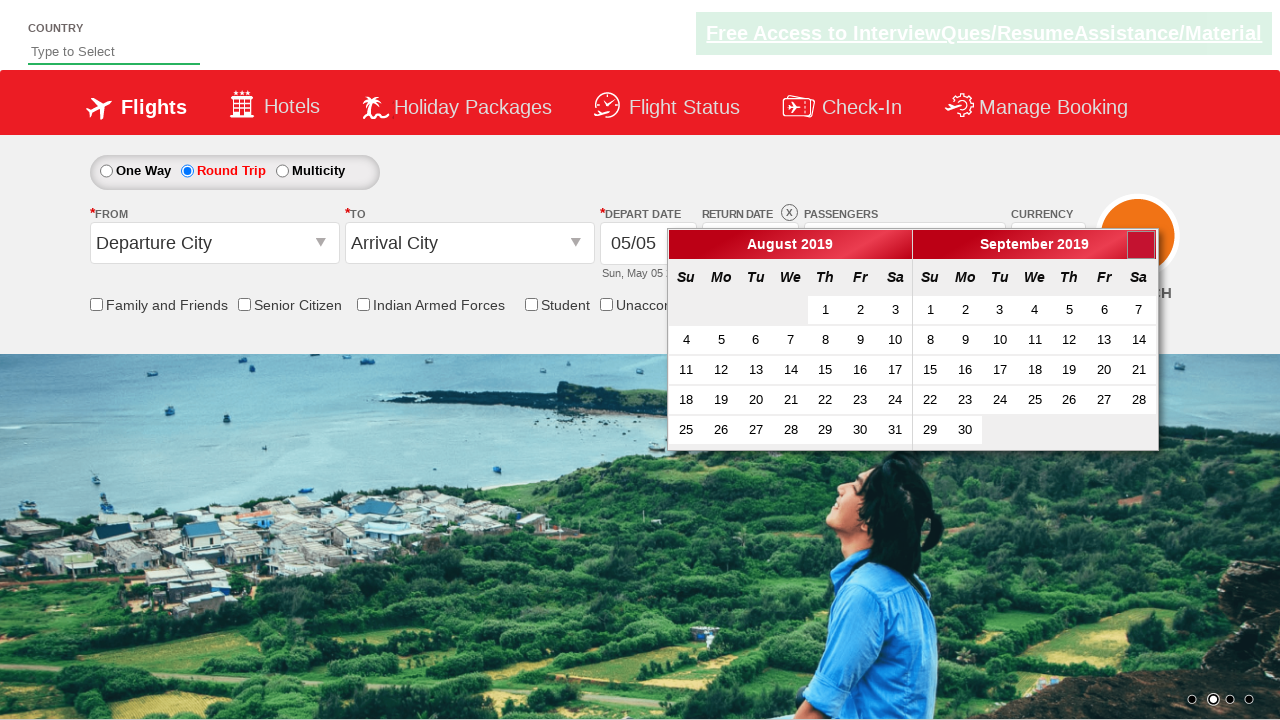

Navigated to next month in calendar at (1141, 245) on xpath=//span[@class='ui-icon ui-icon-circle-triangle-e']
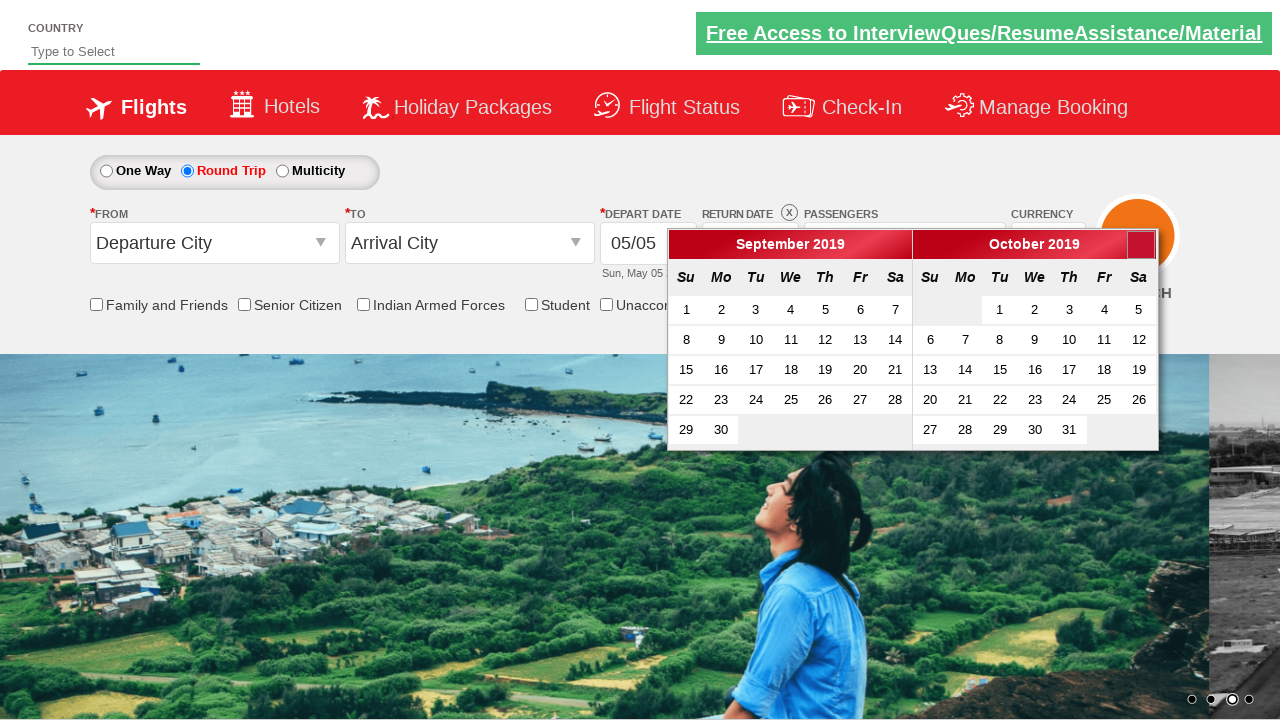

Navigated to next month in calendar at (1141, 245) on xpath=//span[@class='ui-icon ui-icon-circle-triangle-e']
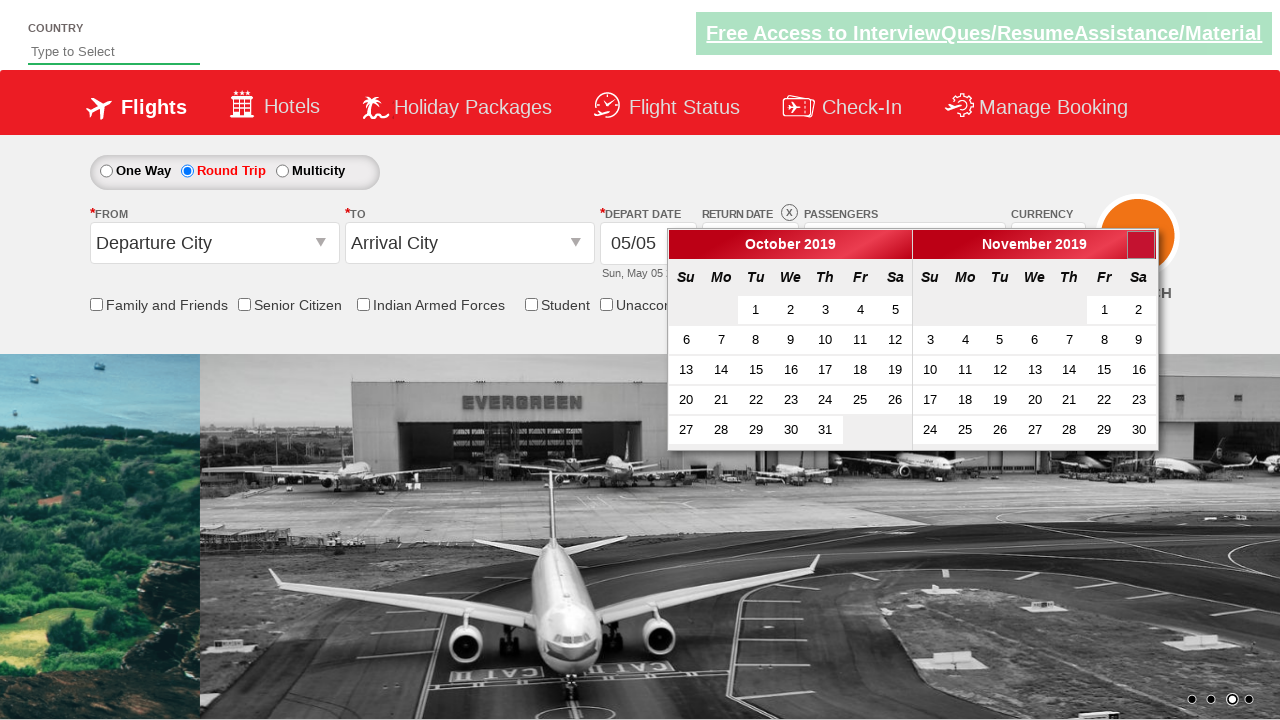

Navigated to next month in calendar at (1141, 245) on xpath=//span[@class='ui-icon ui-icon-circle-triangle-e']
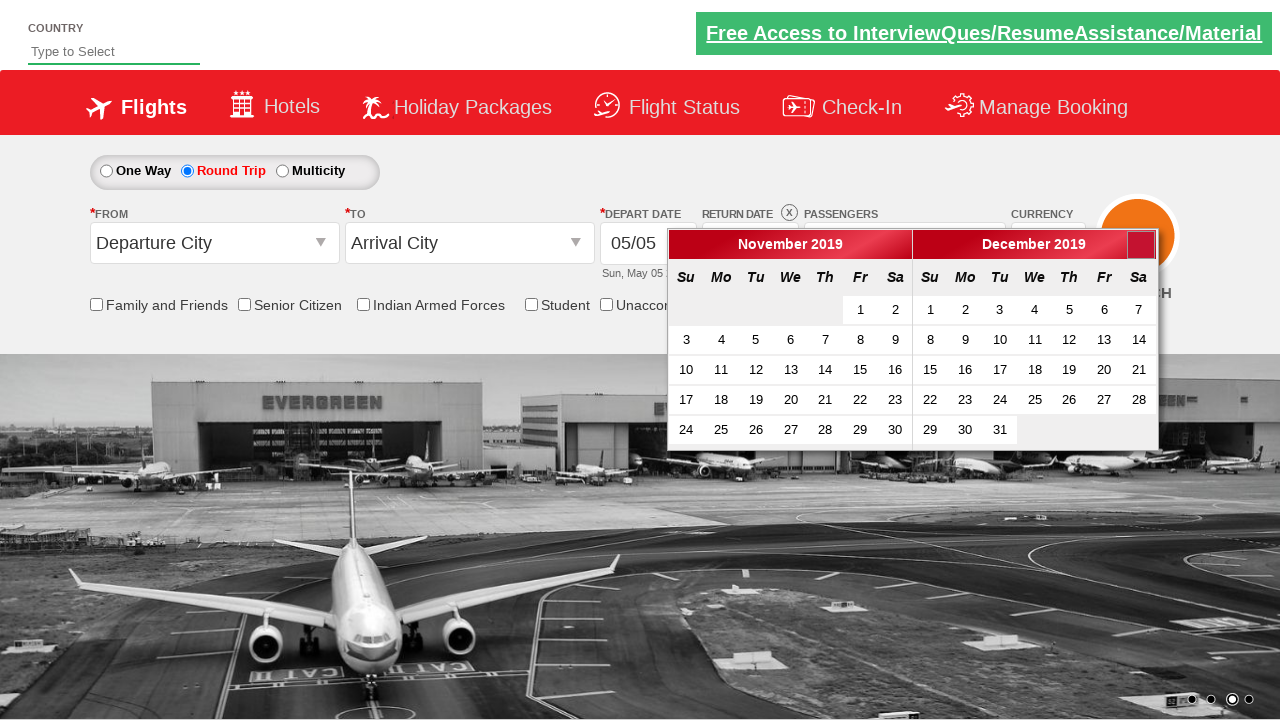

Navigated to next month in calendar at (1141, 245) on xpath=//span[@class='ui-icon ui-icon-circle-triangle-e']
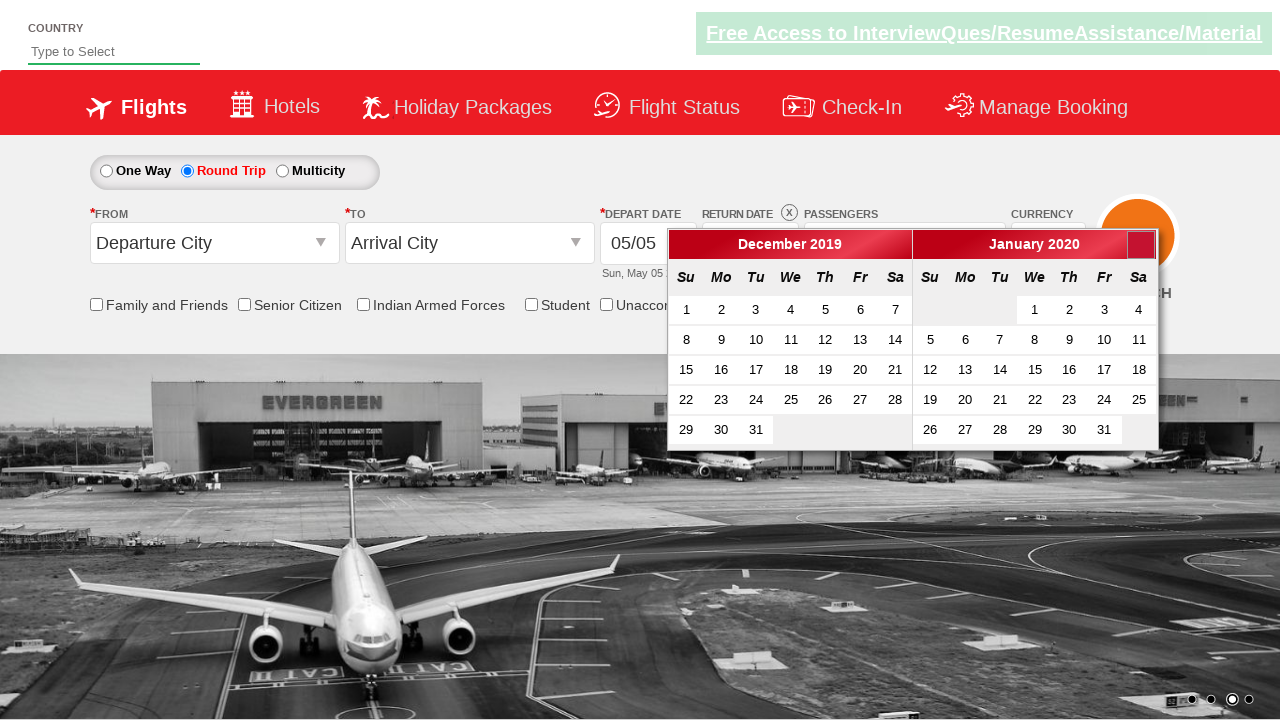

Navigated to next month in calendar at (1141, 245) on xpath=//span[@class='ui-icon ui-icon-circle-triangle-e']
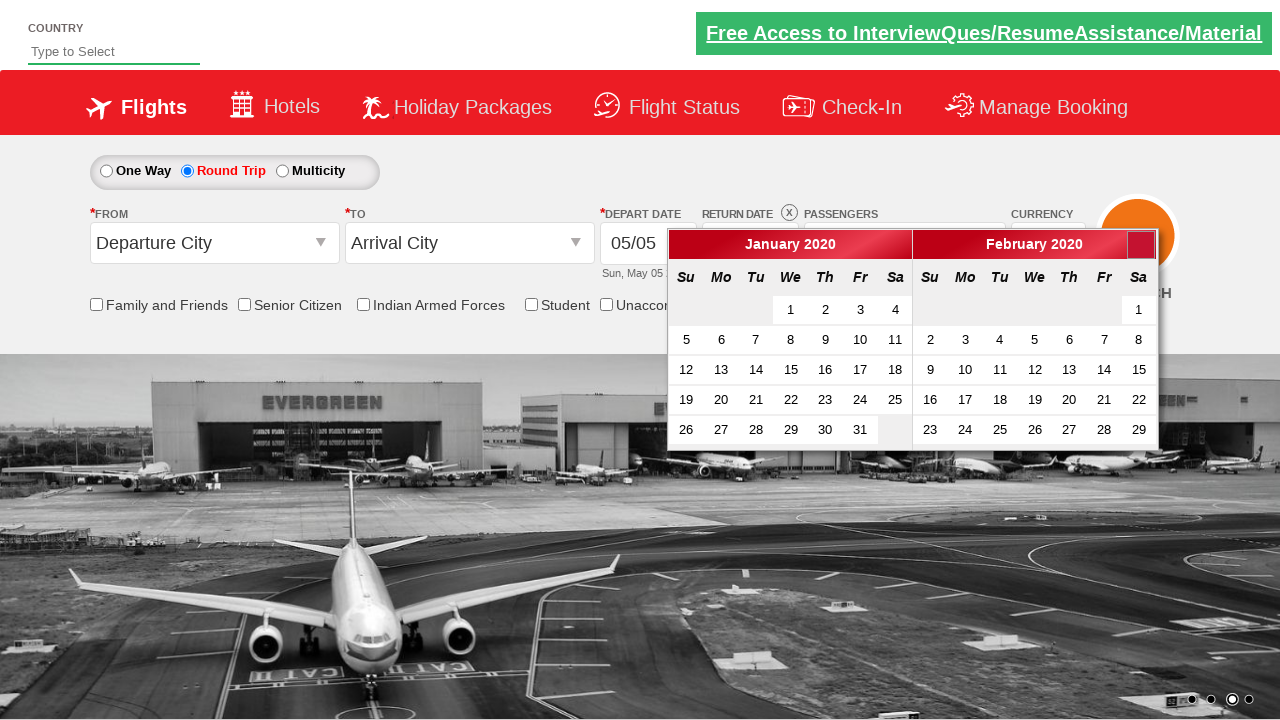

Navigated to next month in calendar at (1141, 245) on xpath=//span[@class='ui-icon ui-icon-circle-triangle-e']
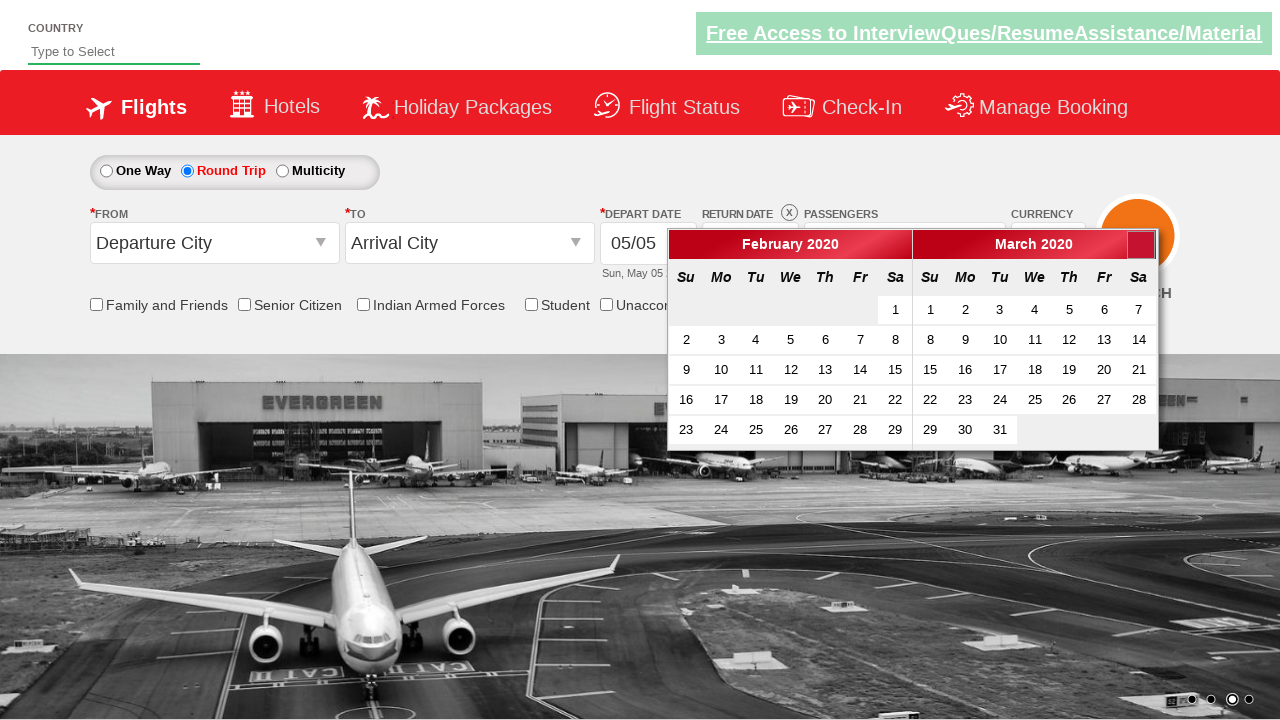

Navigated to next month in calendar at (1141, 245) on xpath=//span[@class='ui-icon ui-icon-circle-triangle-e']
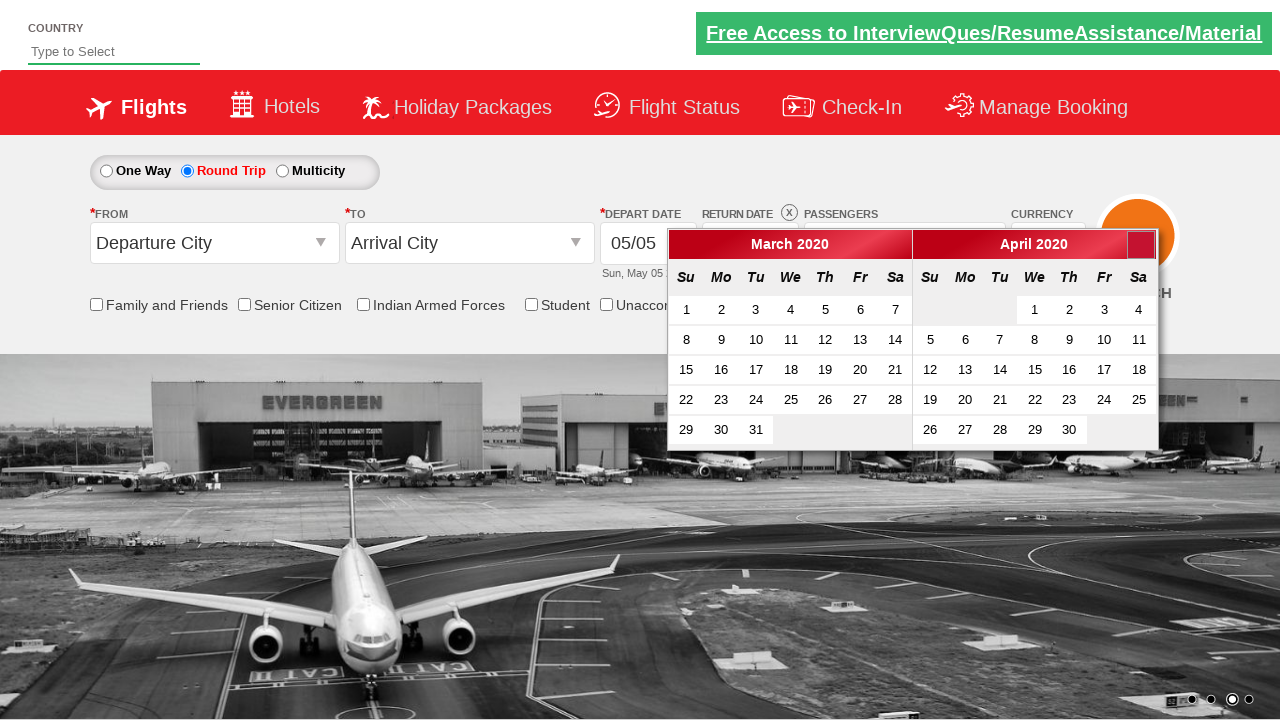

Navigated to next month in calendar at (1141, 245) on xpath=//span[@class='ui-icon ui-icon-circle-triangle-e']
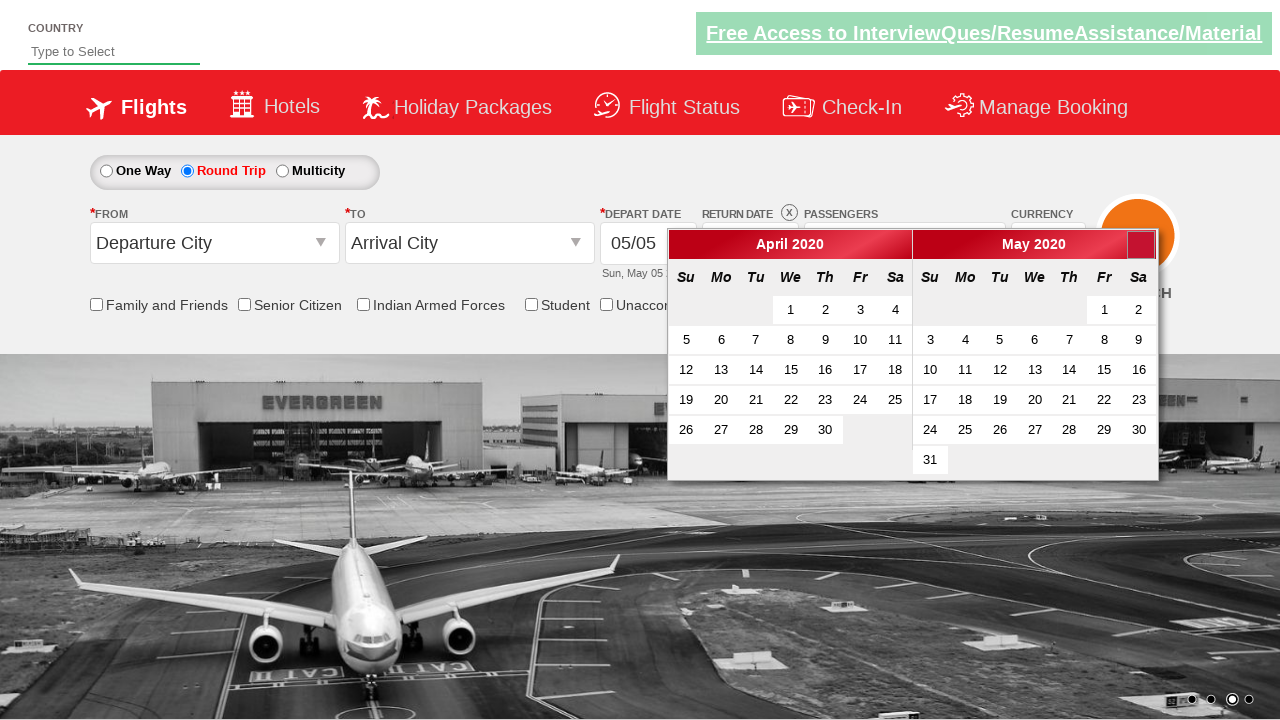

Reached May in calendar
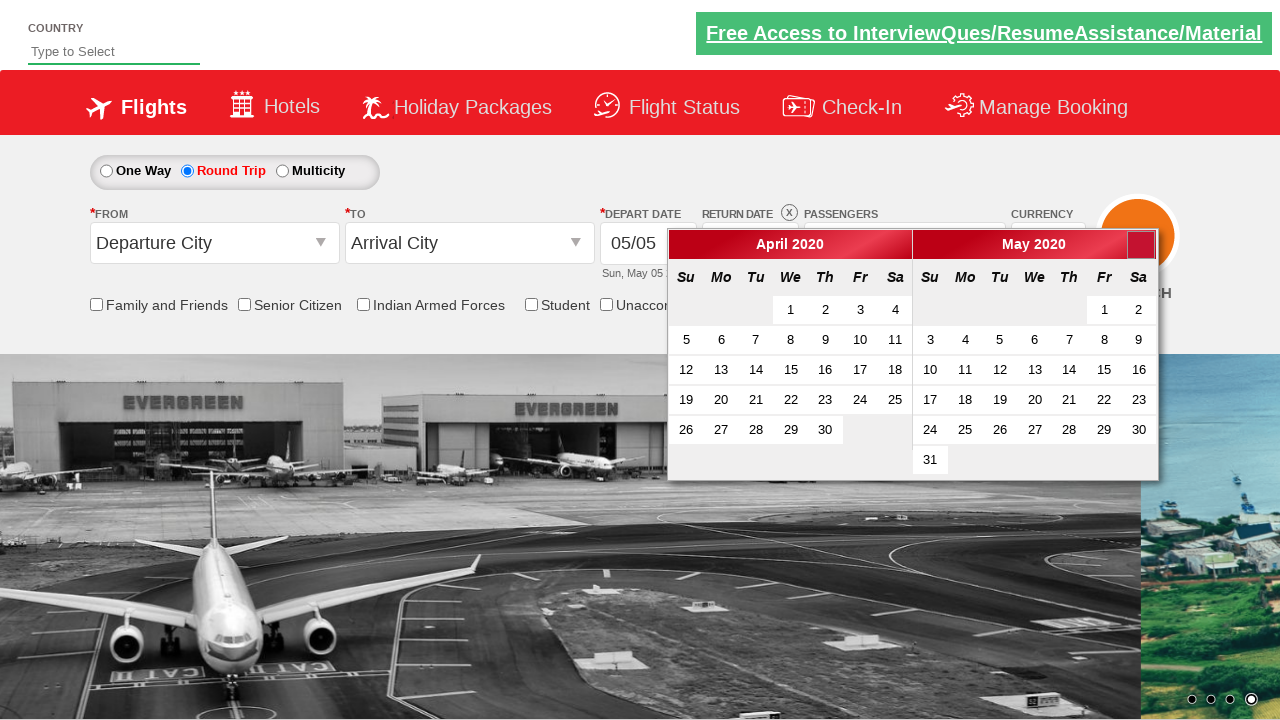

Selected day 1 of May at (791, 310) on xpath=//td[@data-handler='selectDay'] >> nth=0
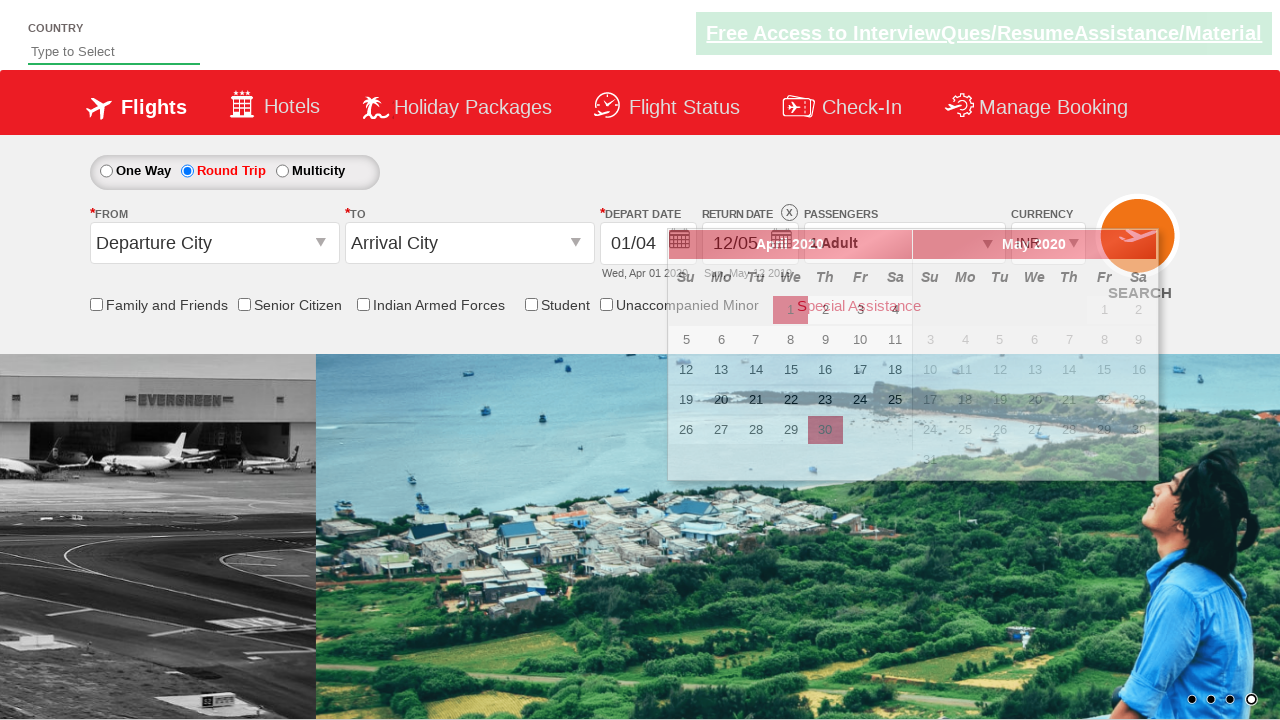

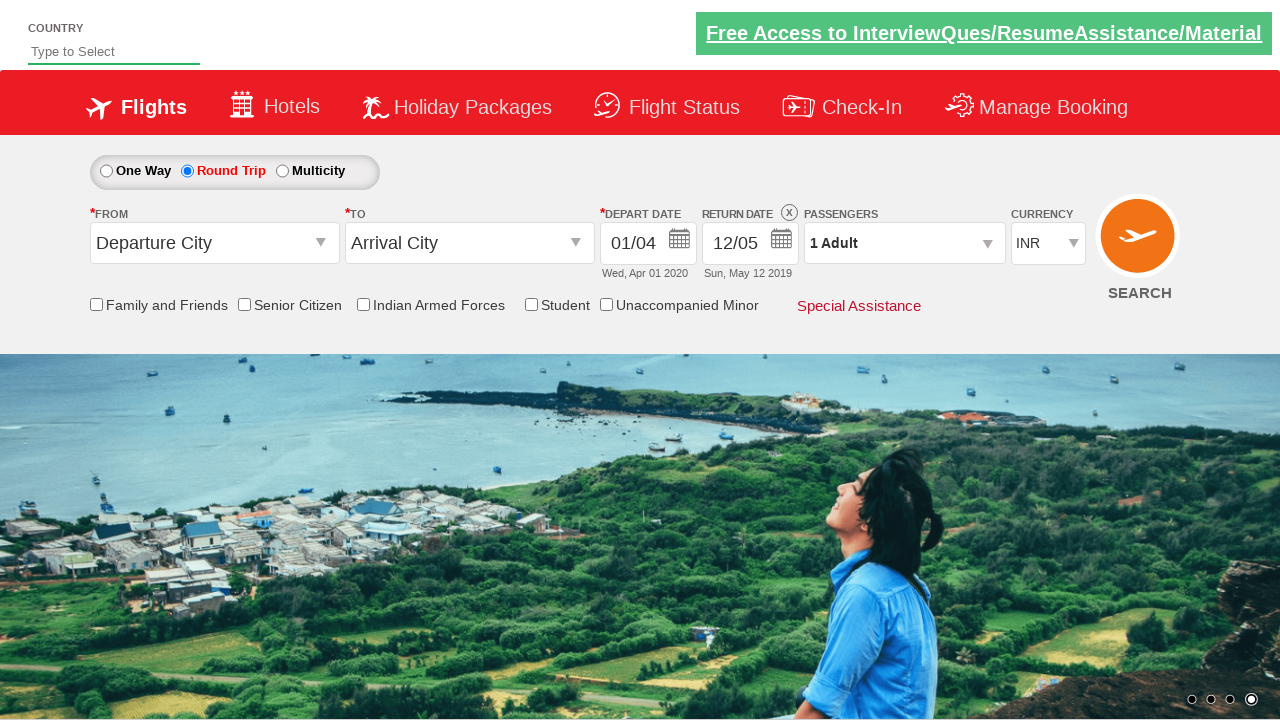